Navigates to Zaggle website and verifies the page title and current URL match expected values

Starting URL: https://zaggle.in

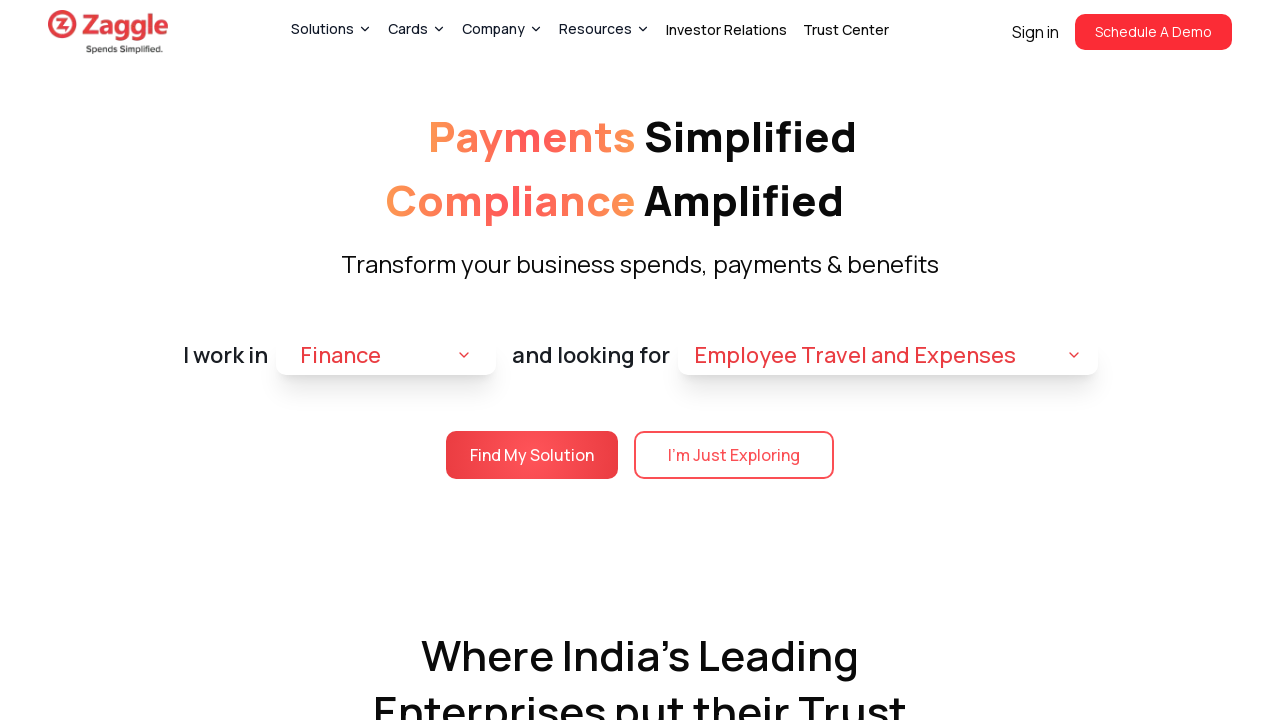

Waited for page to load with domcontentloaded state
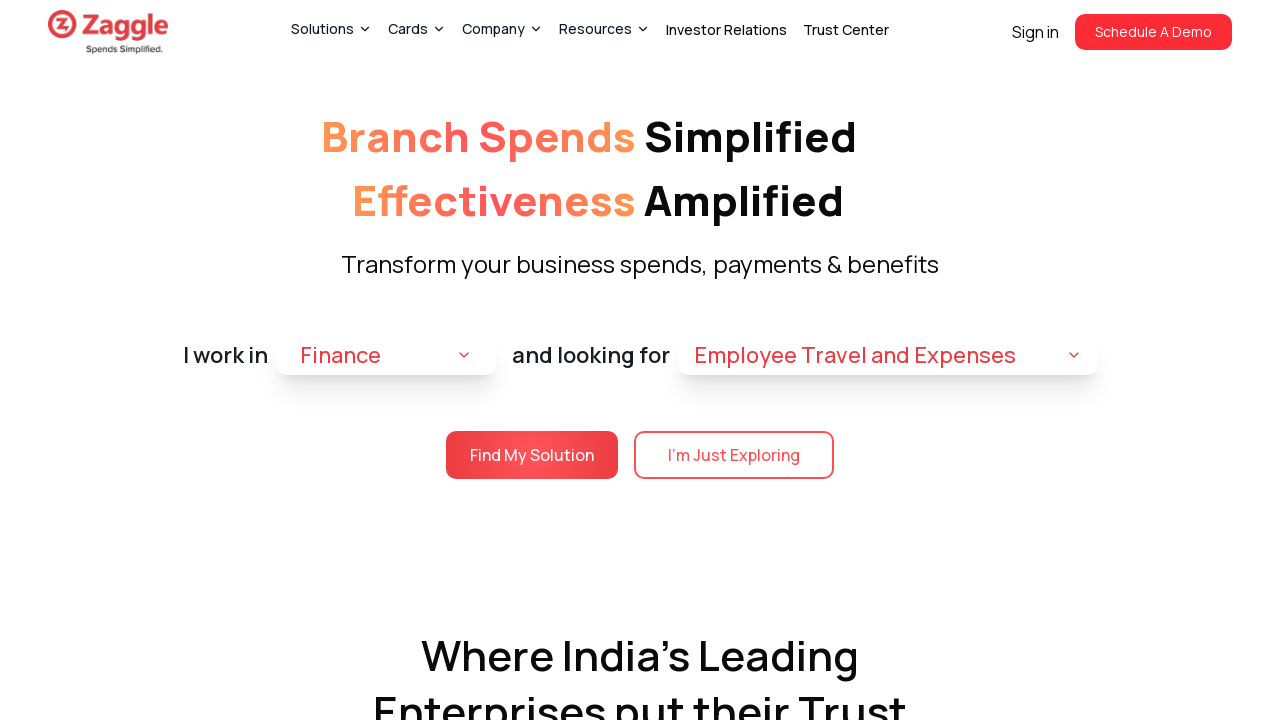

Retrieved page title
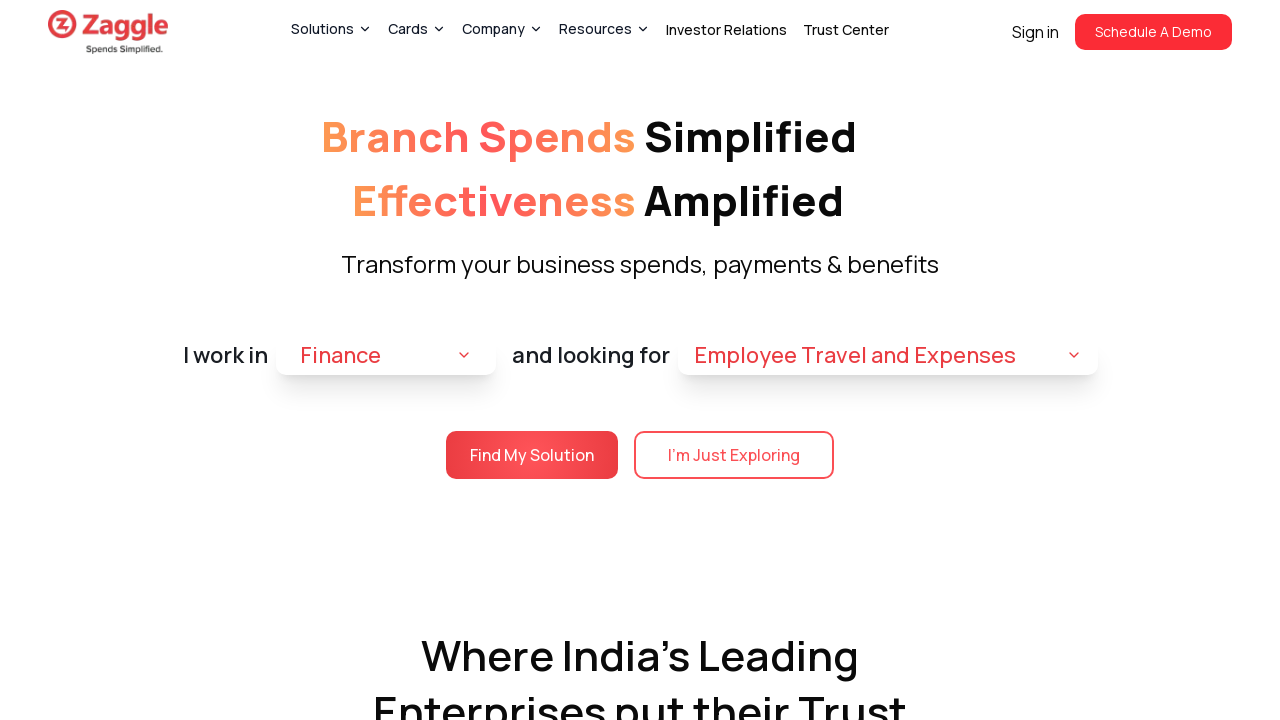

Verified page title is not None
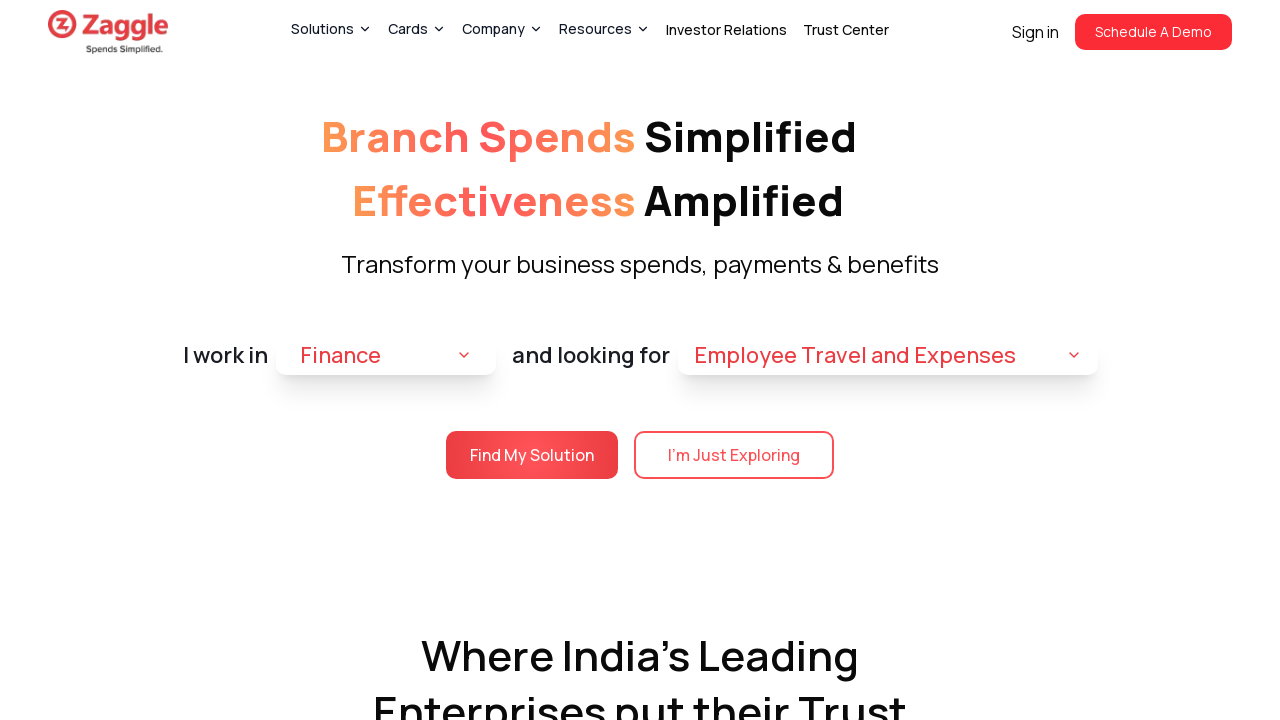

Retrieved current page URL
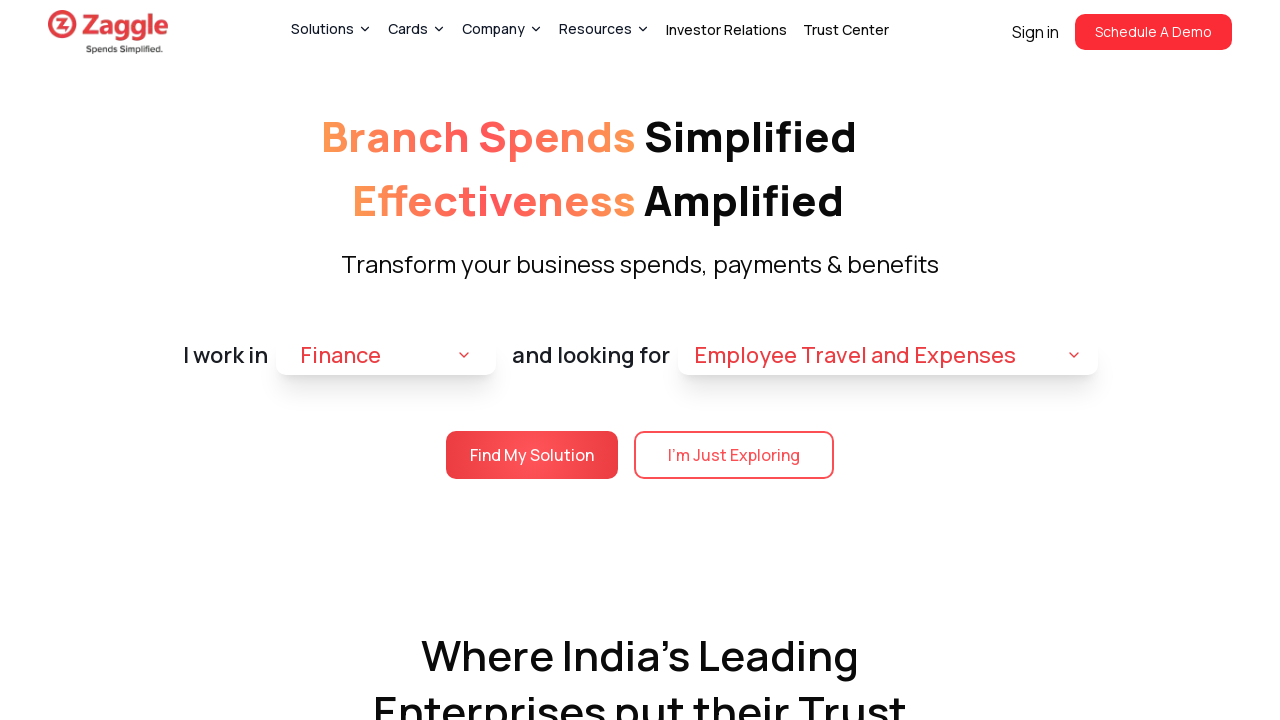

Verified current URL contains 'zaggle.in'
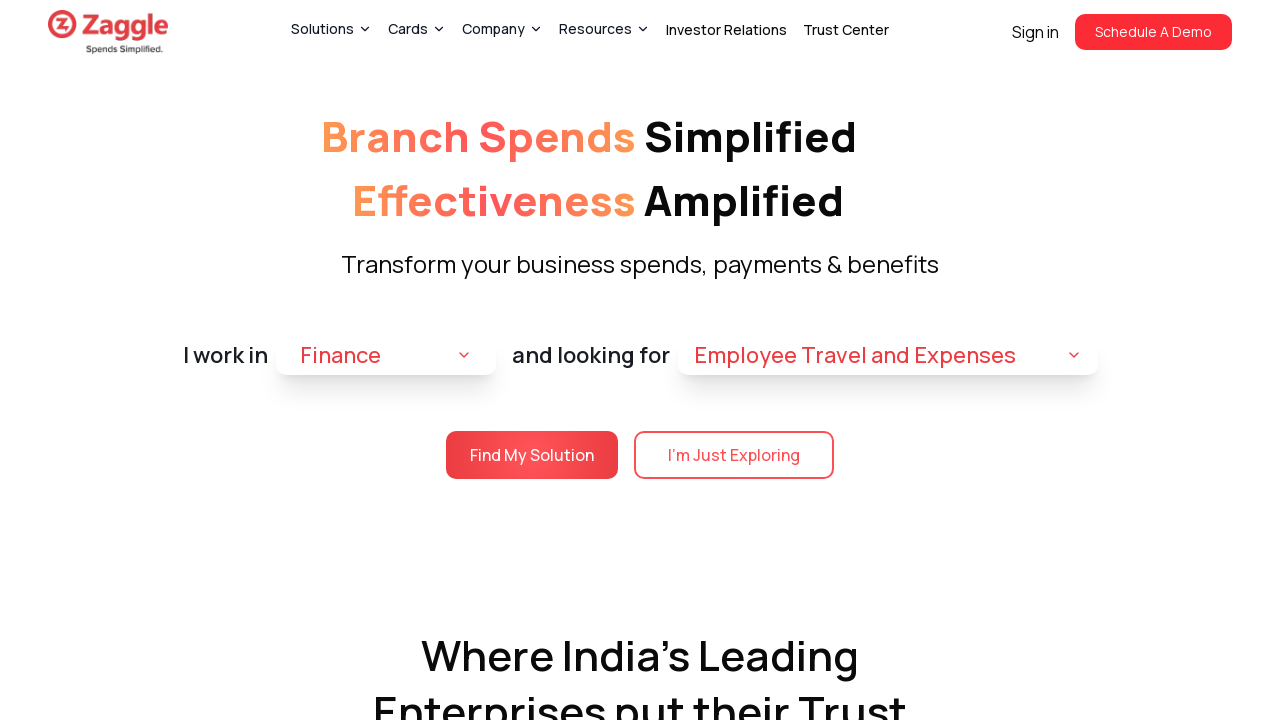

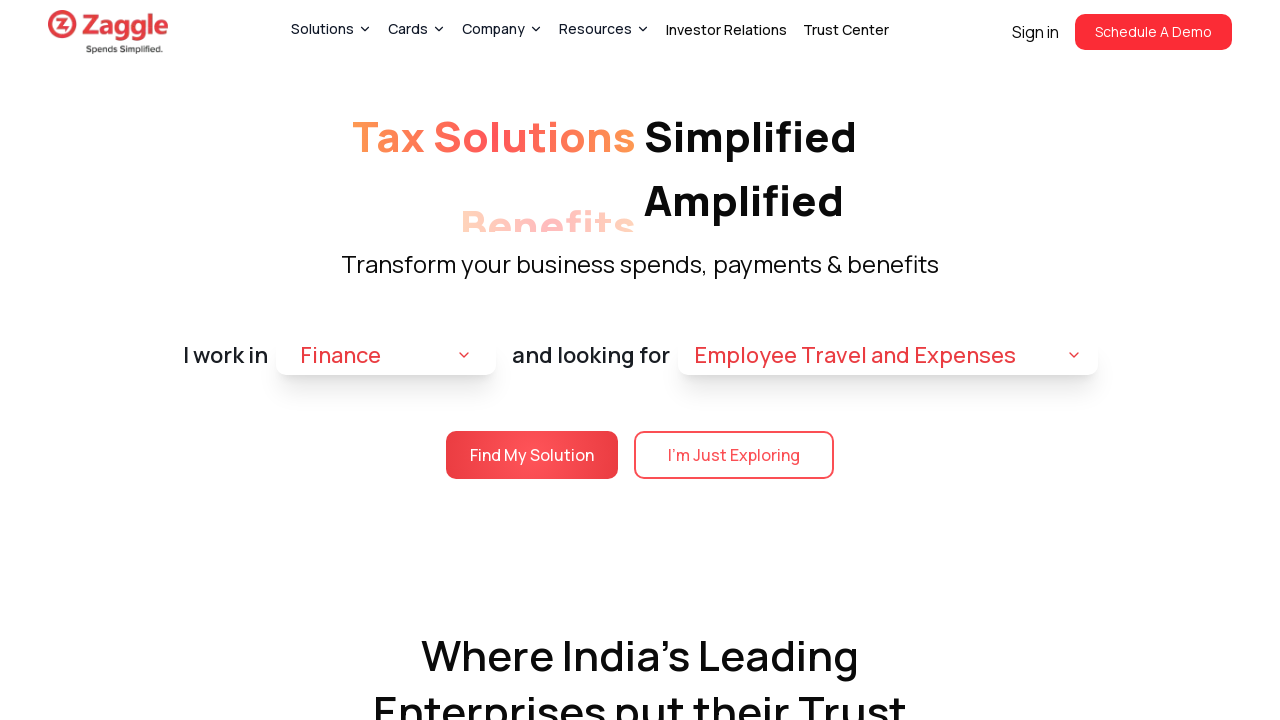